Tests dropdown select functionality by reading two numbers from the page, calculating their sum, selecting that value from a dropdown menu, and clicking a submit button.

Starting URL: http://suninjuly.github.io/selects1.html

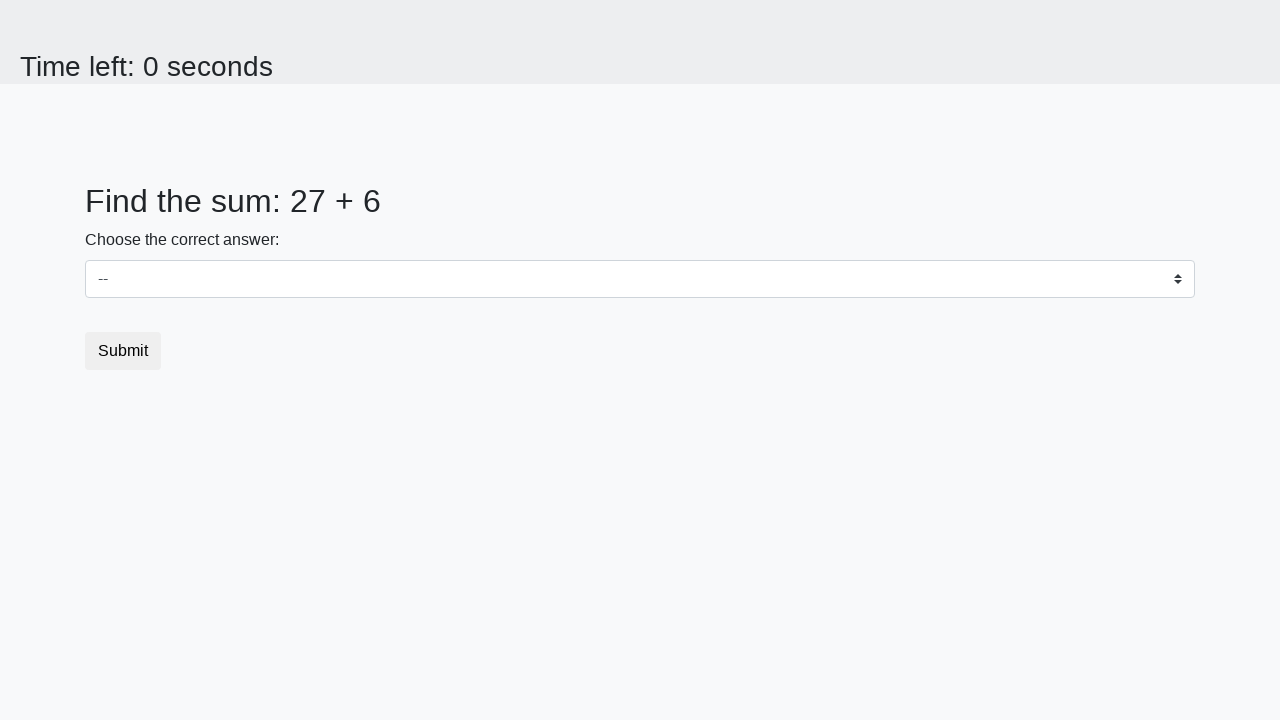

Retrieved first number from #num1 element
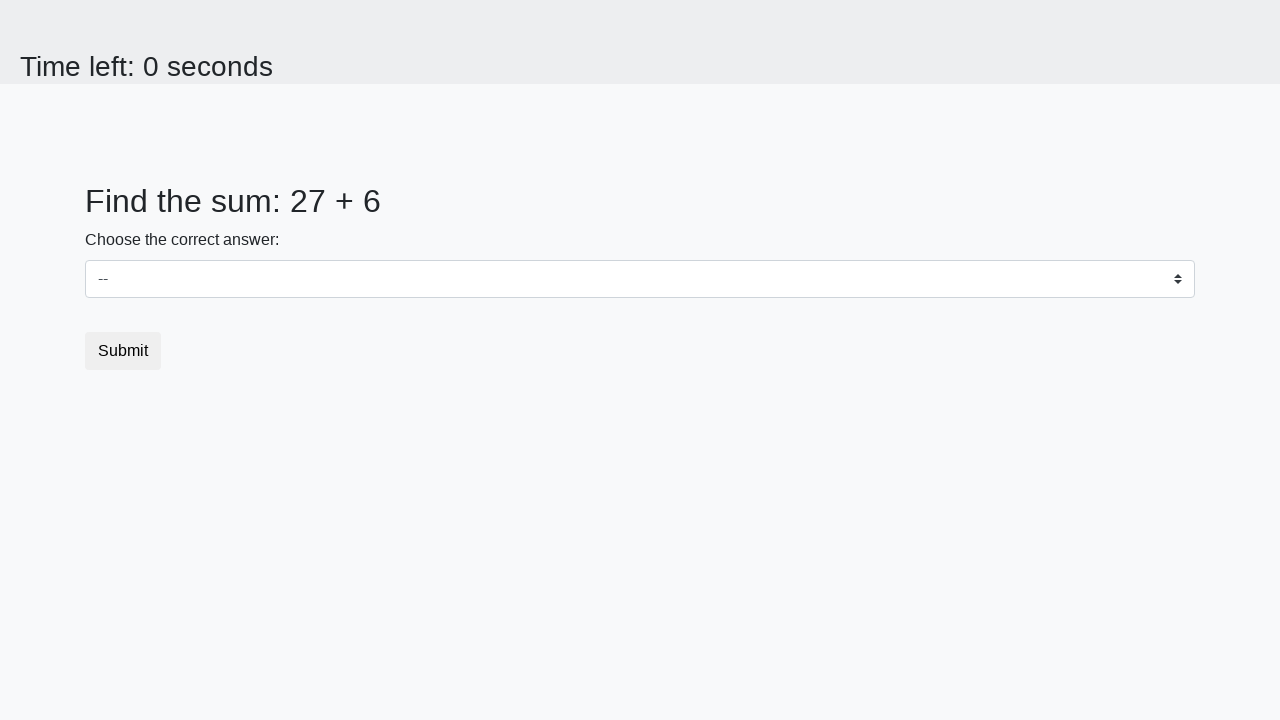

Retrieved second number from #num2 element
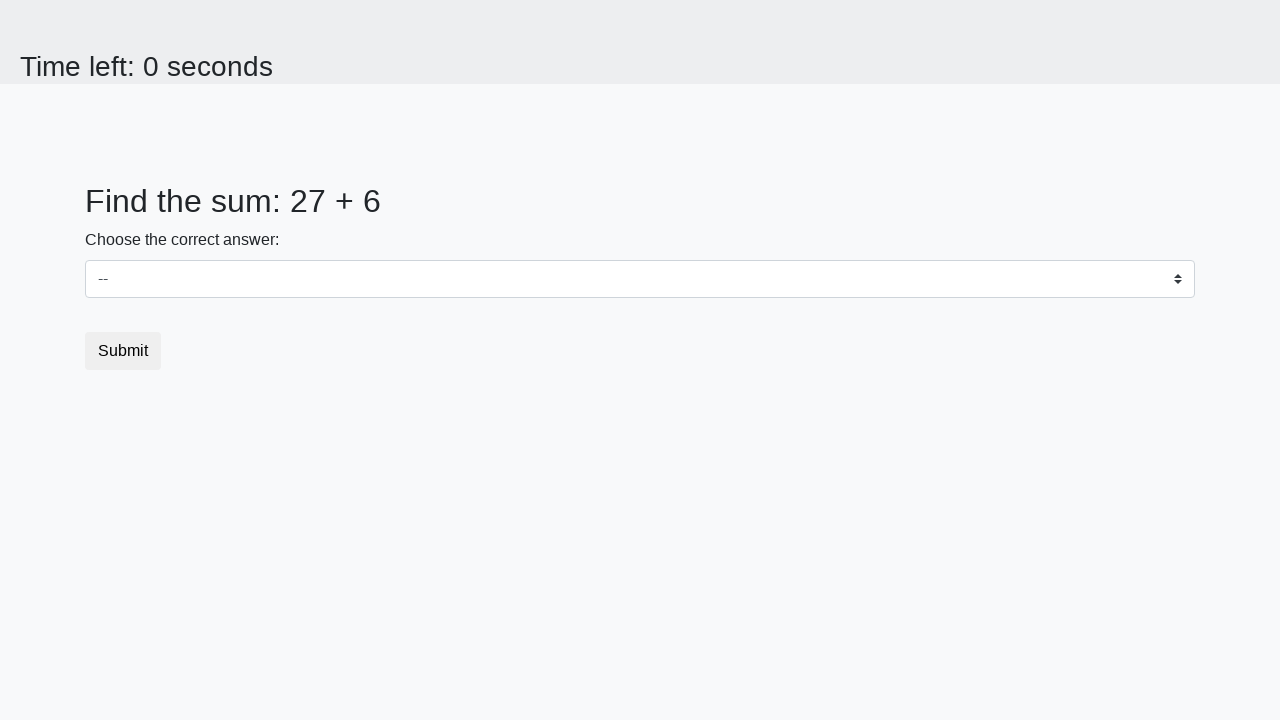

Calculated sum of the two numbers: 33
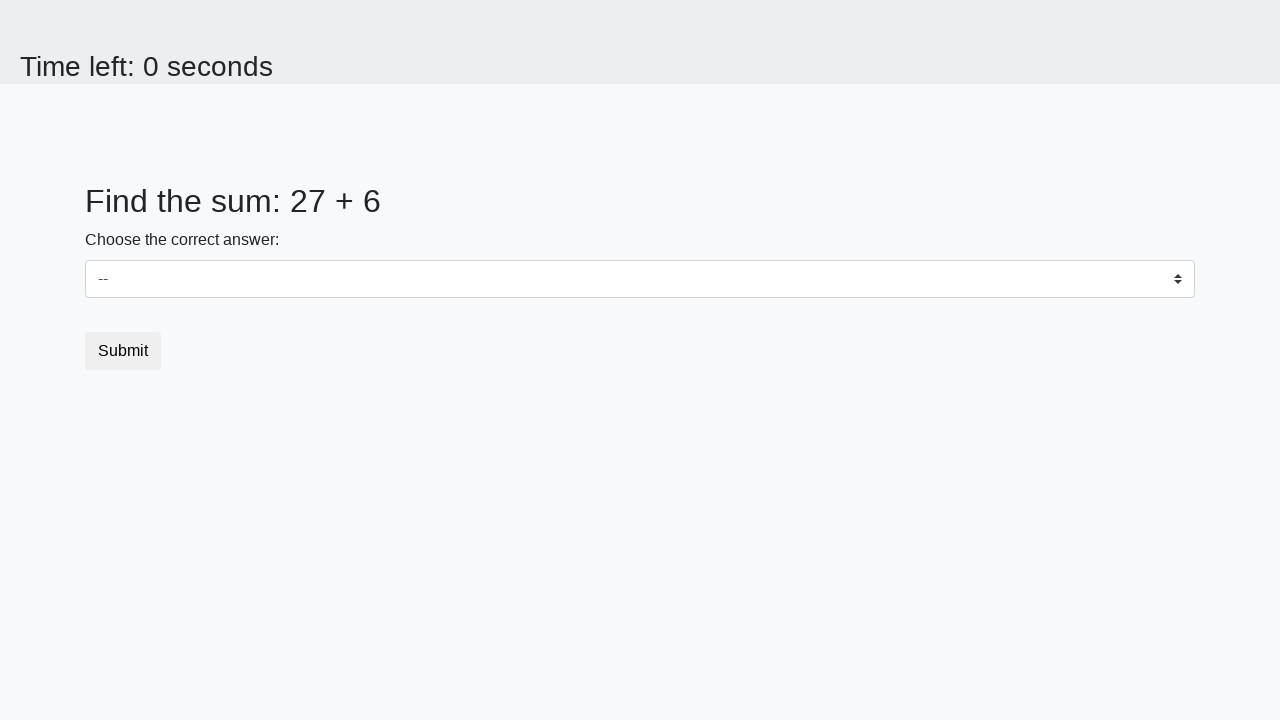

Selected dropdown option with value 33 on select
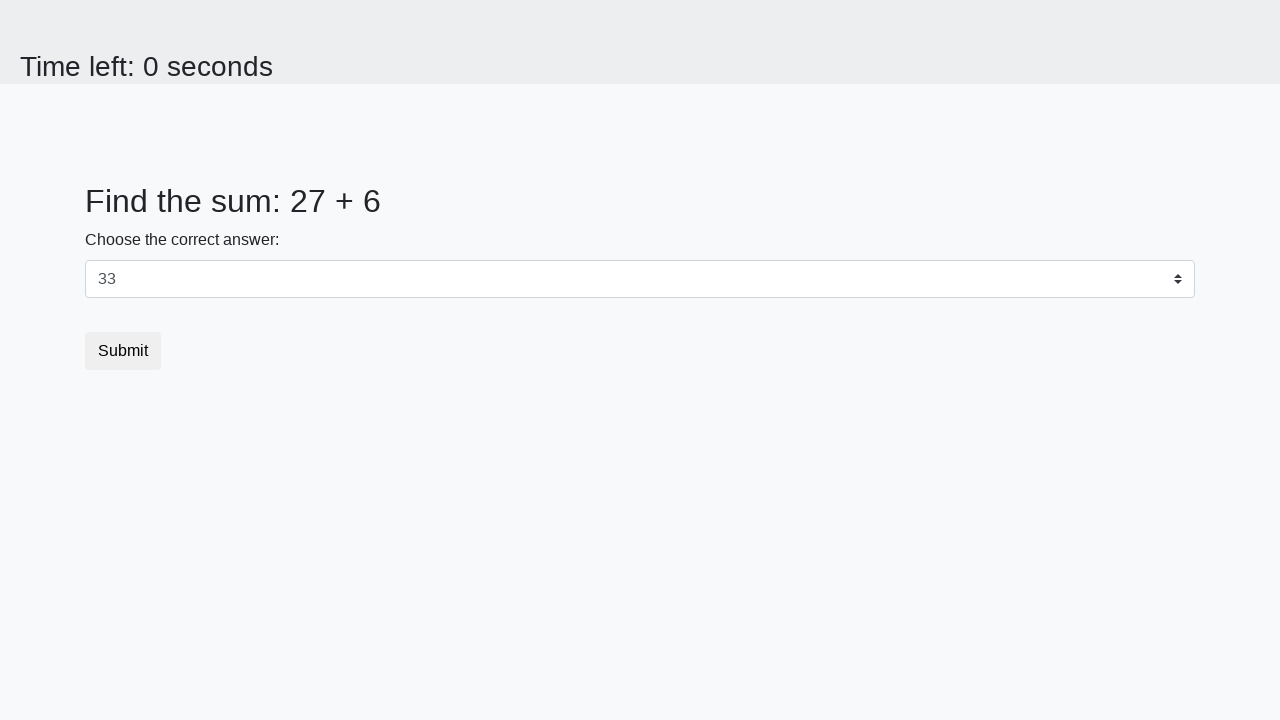

Clicked submit button at (123, 351) on button
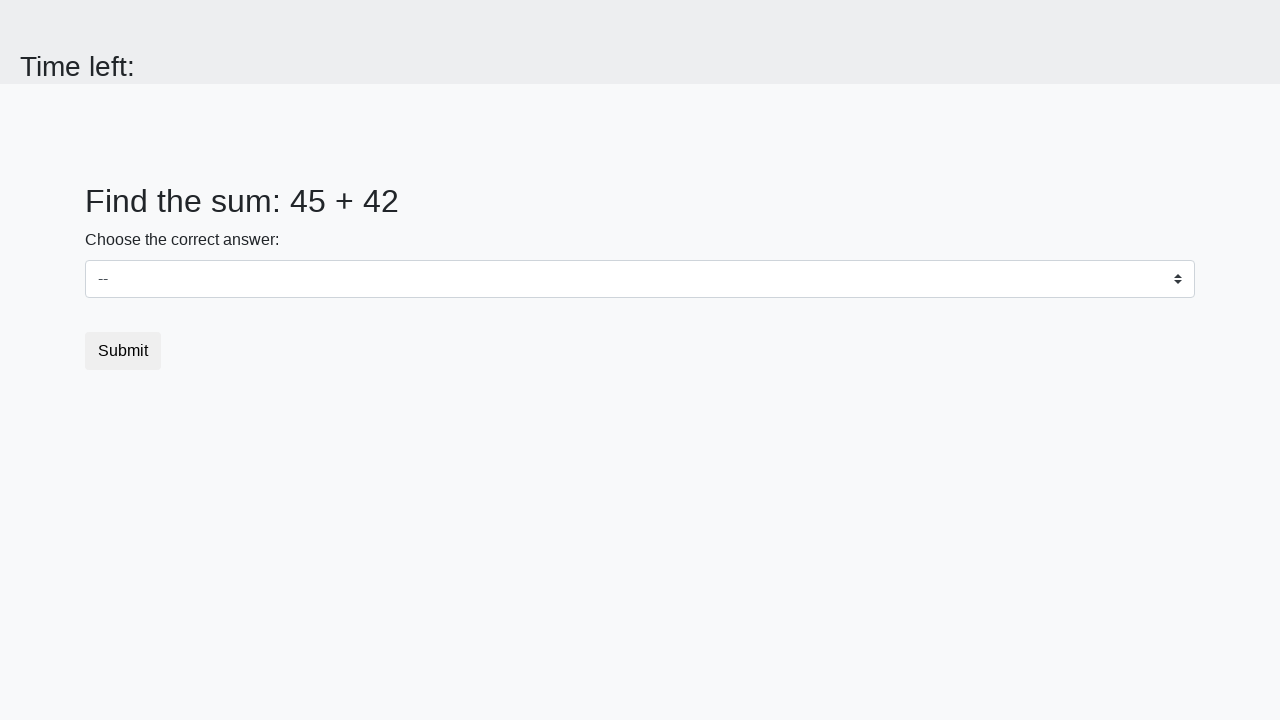

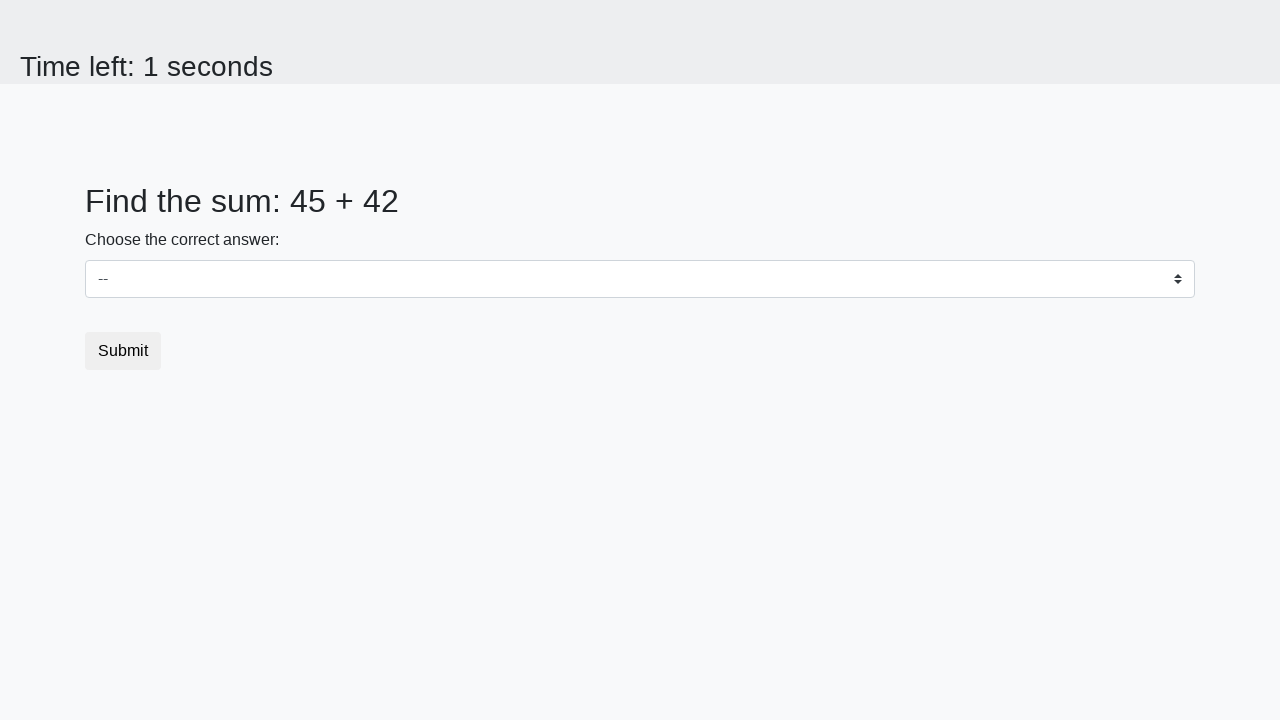